Navigates to Walmart homepage and verifies the page loads by checking the title

Starting URL: https://www.walmart.com

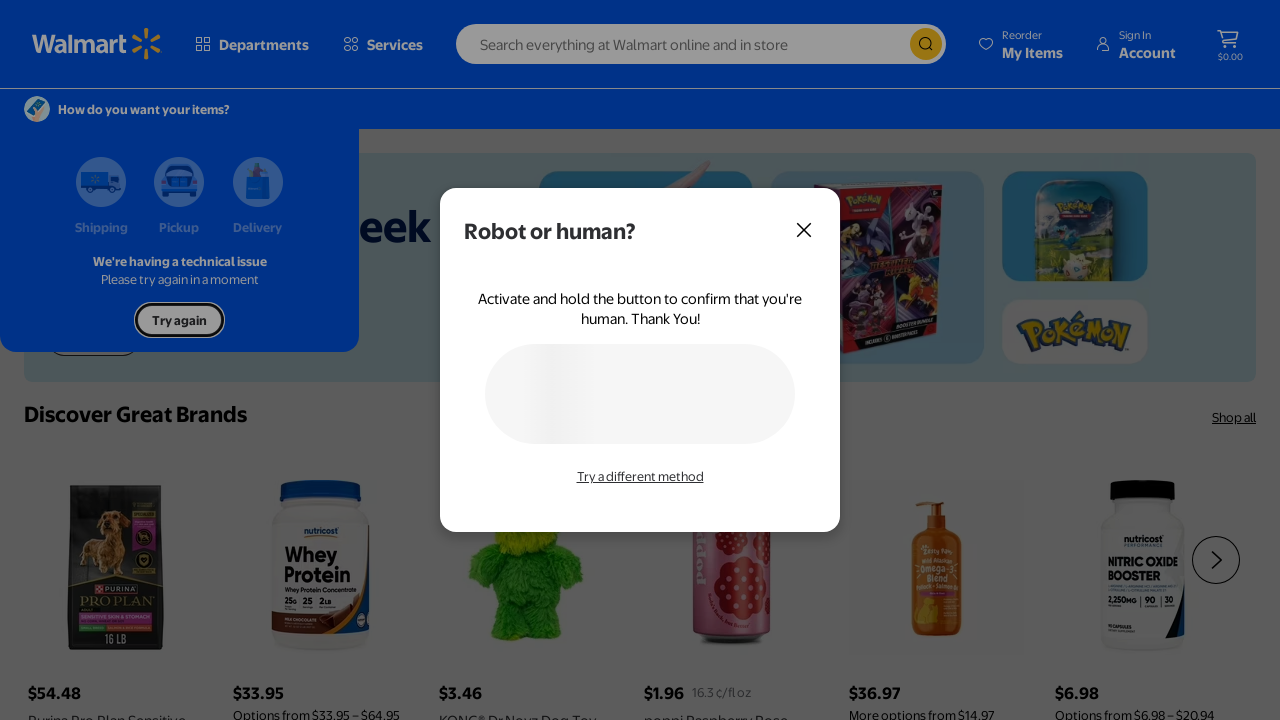

Waited for page DOM content to load
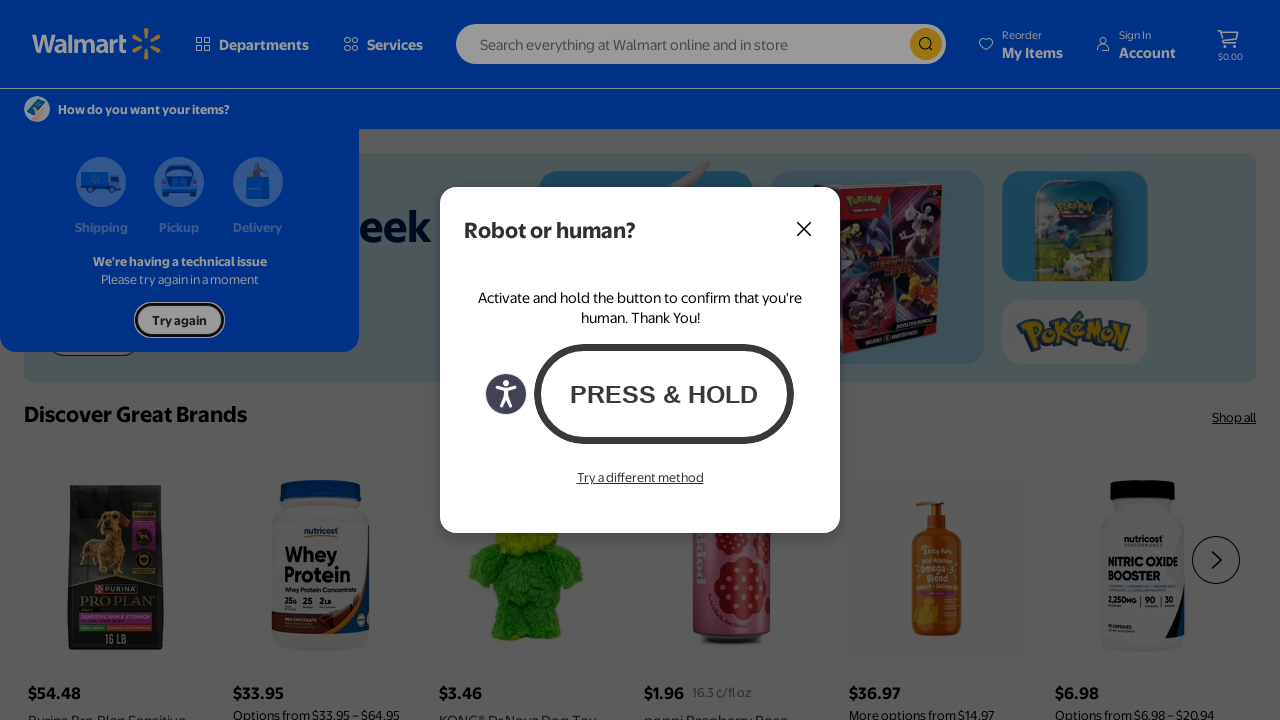

Retrieved page title: Walmart | Save Money. Live better.
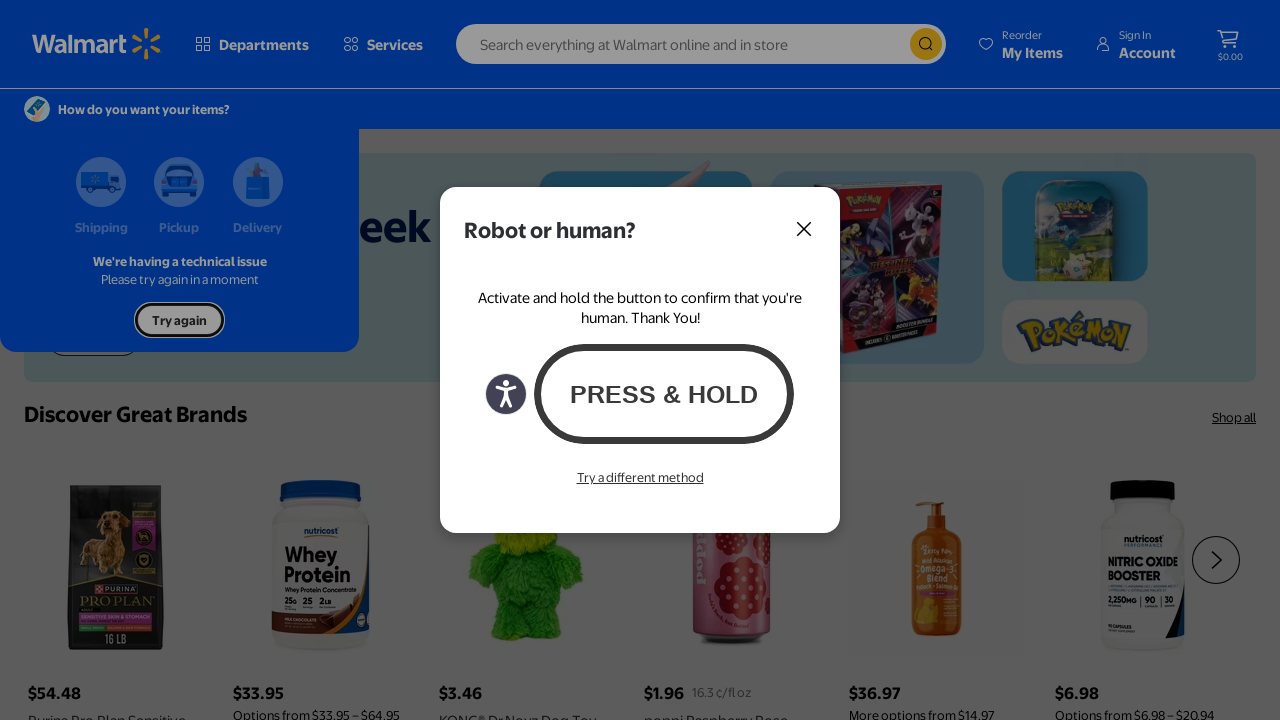

Printed page title to console
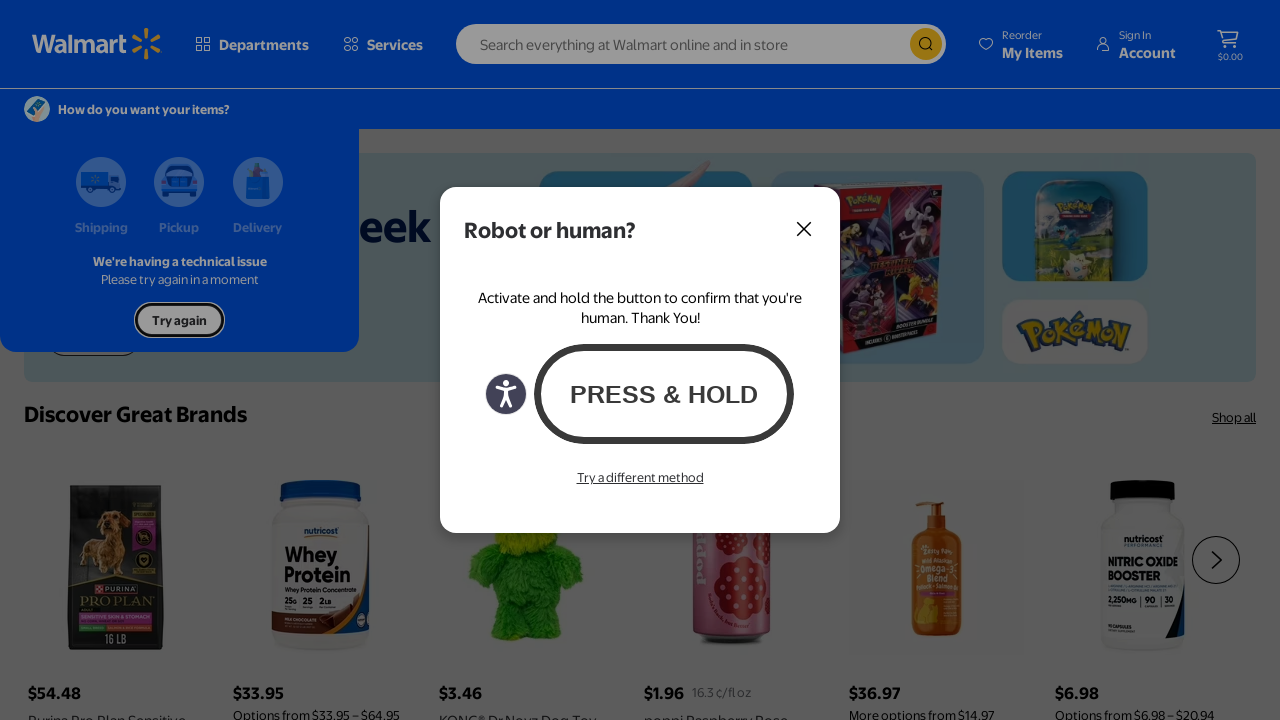

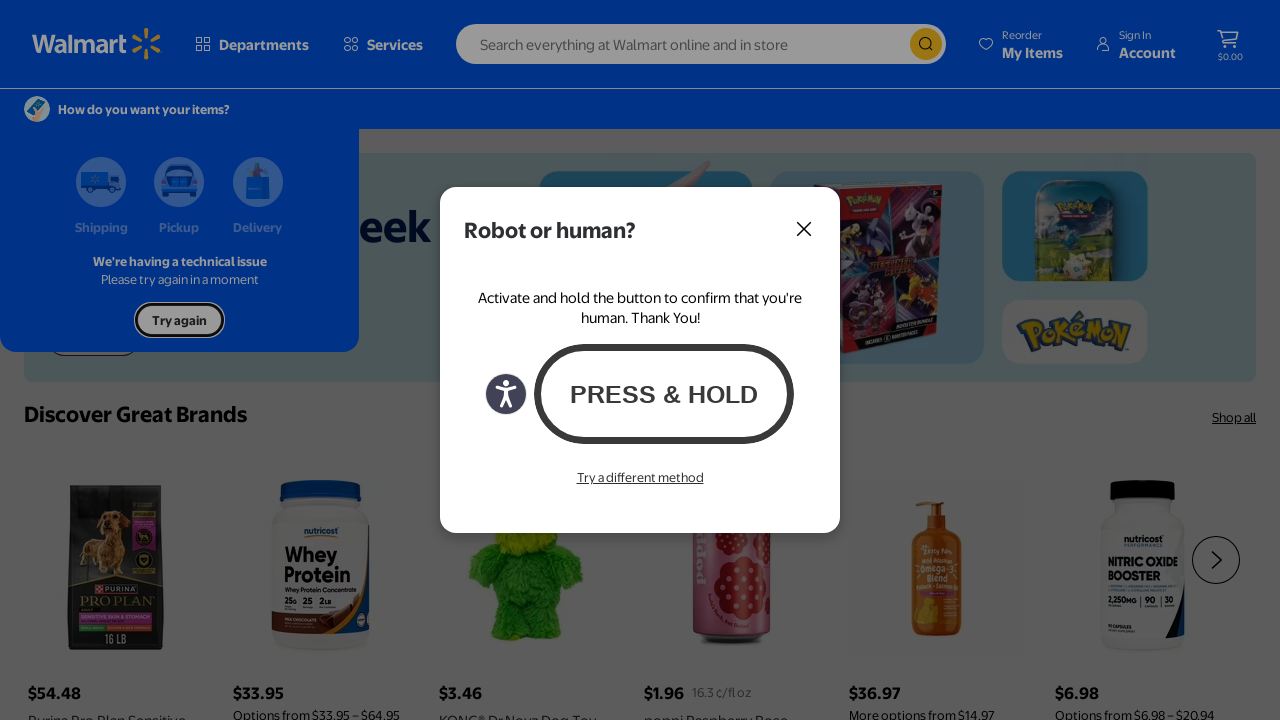